Tests JavaScript prompt alert handling by clicking a button to trigger a prompt, entering text, and accepting it

Starting URL: https://bonigarcia.dev/selenium-webdriver-java/dialog-boxes.html

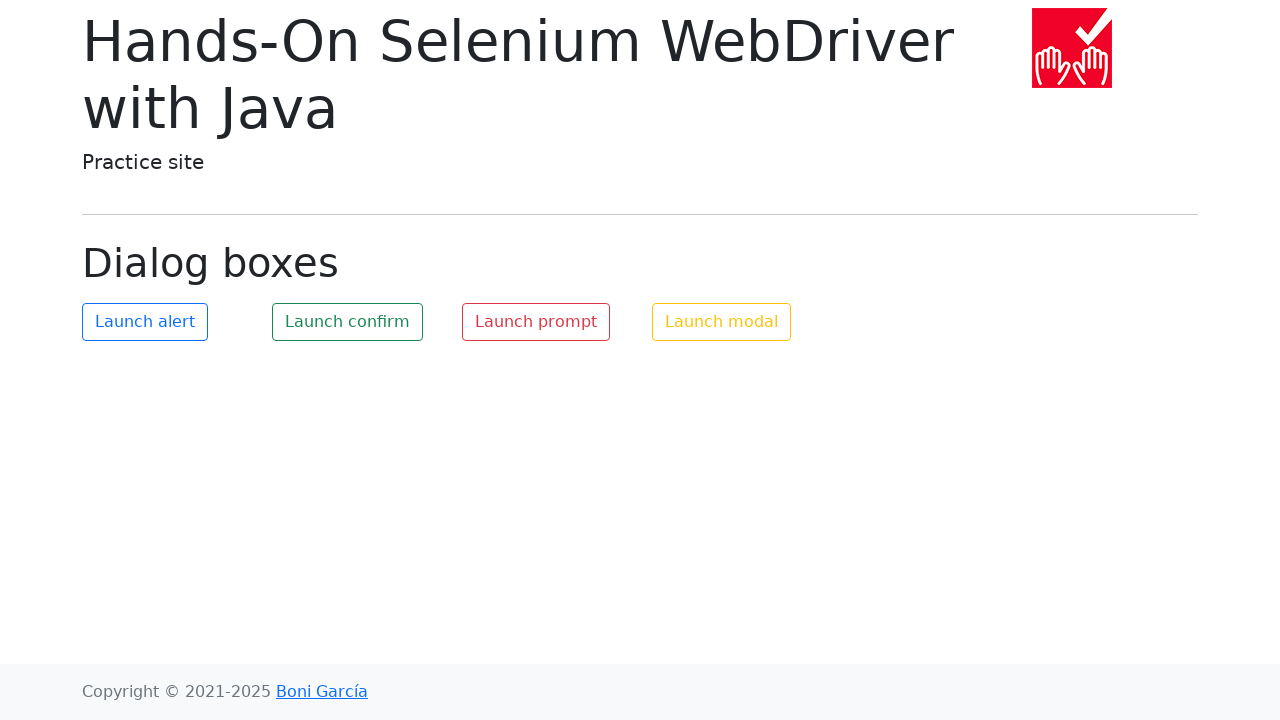

Set up dialog handler to accept prompt with 'TestUser'
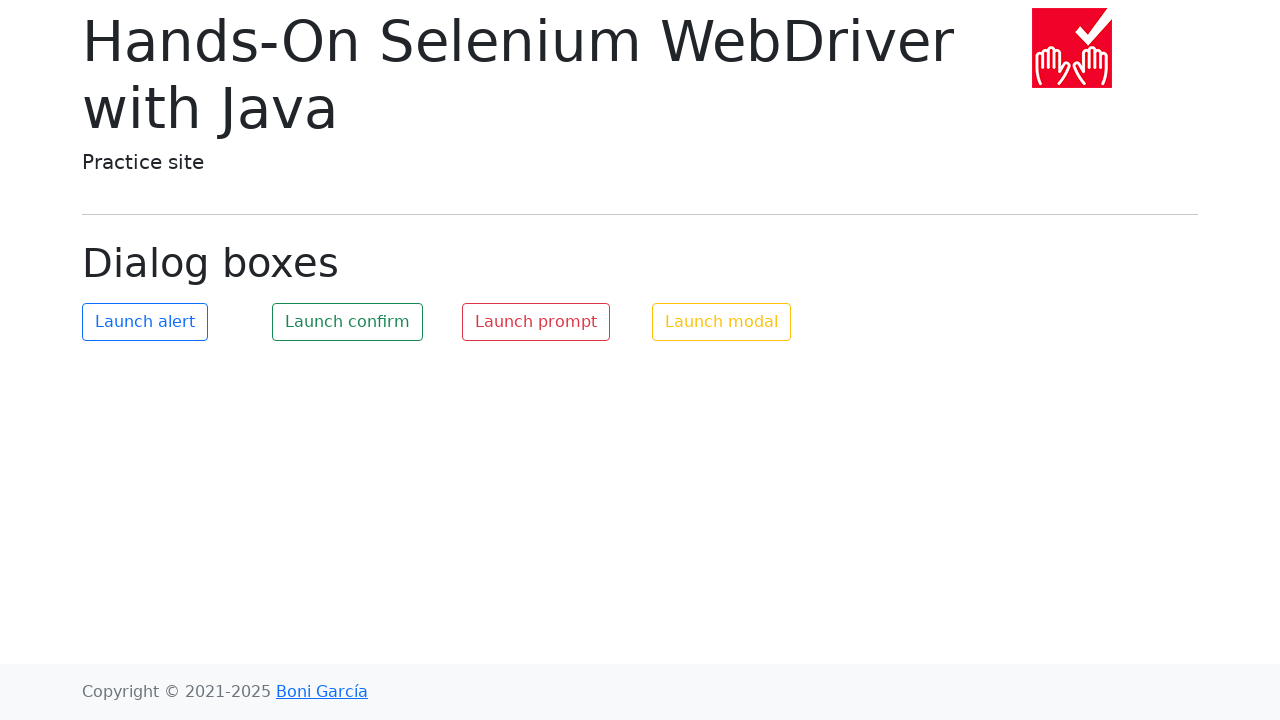

Clicked button to trigger JavaScript prompt alert at (536, 322) on #my-prompt
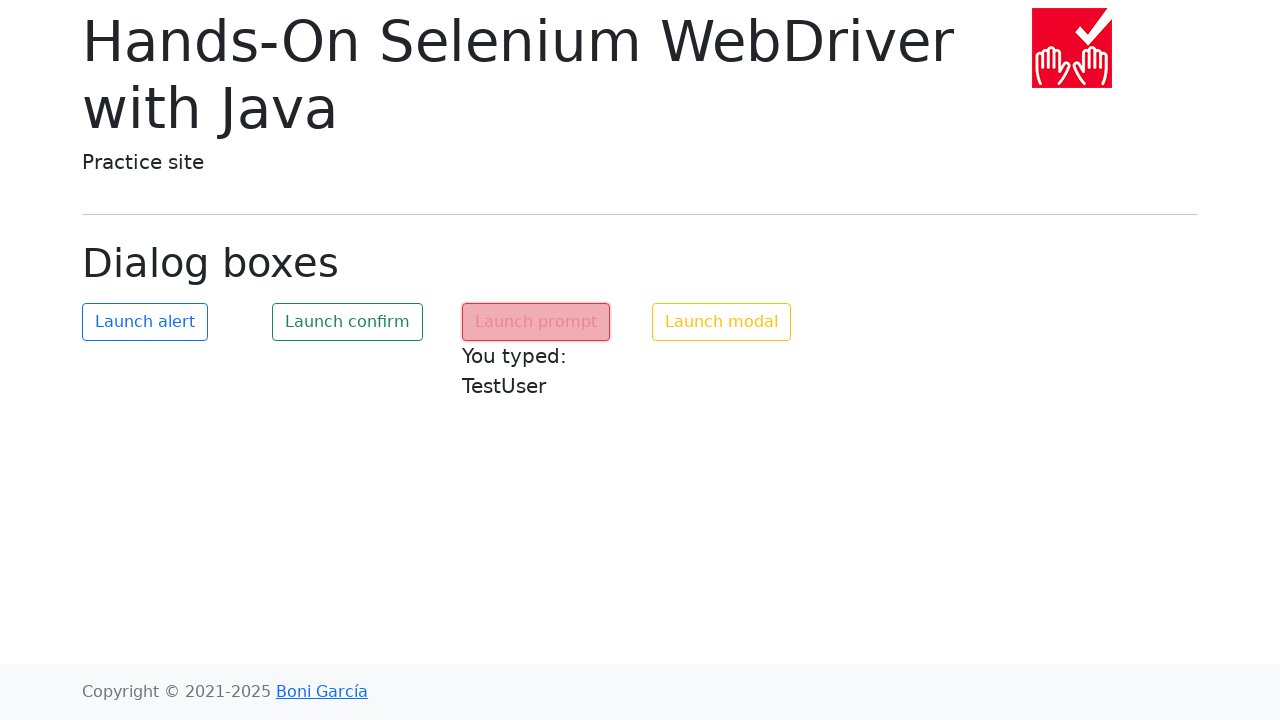

Prompt result text appeared on page
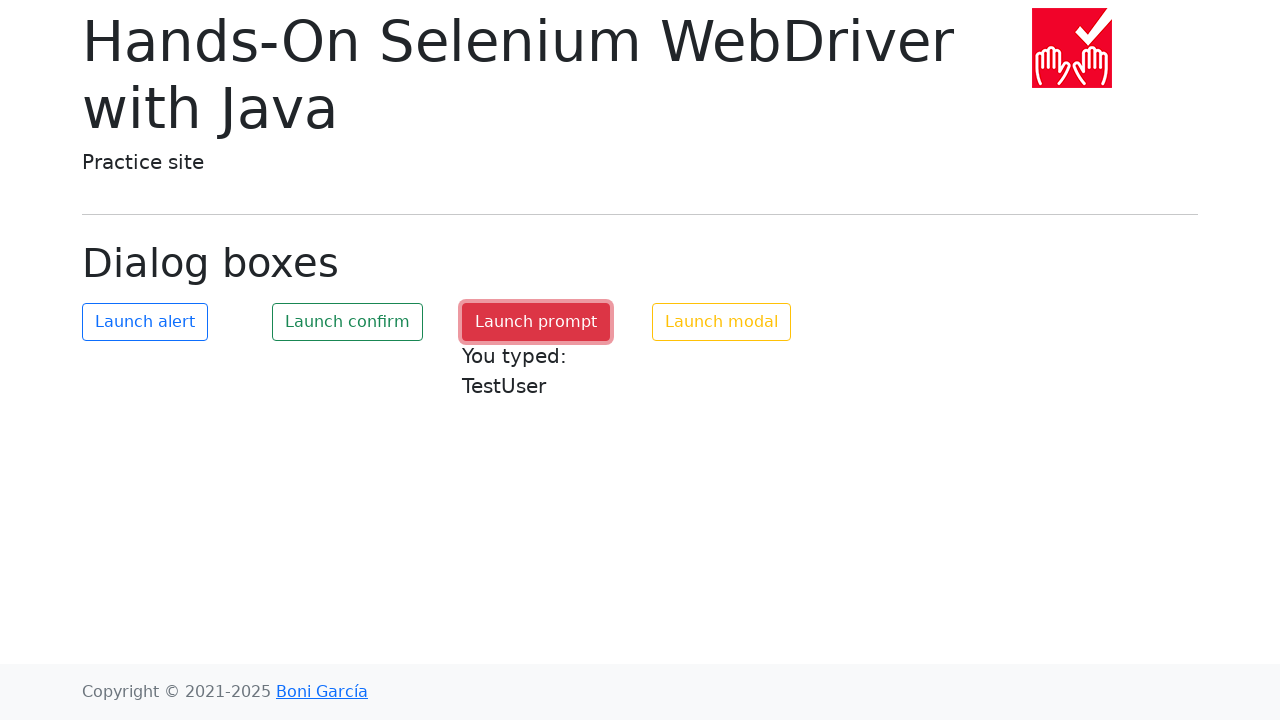

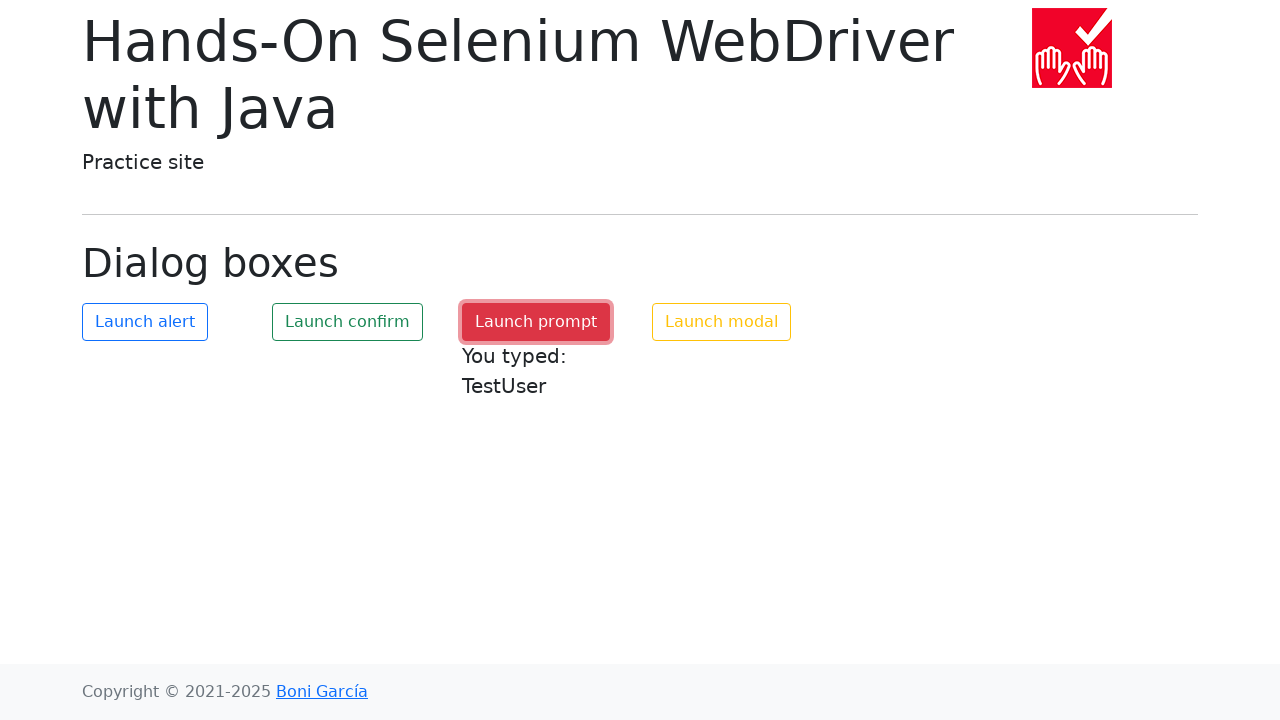